Tests injecting jQuery and jQuery Growl library into a page to display notification messages. The test loads jQuery if not present, adds jQuery Growl scripts and styles, then triggers various notification types (plain, error, notice, warning).

Starting URL: http://the-internet.herokuapp.com

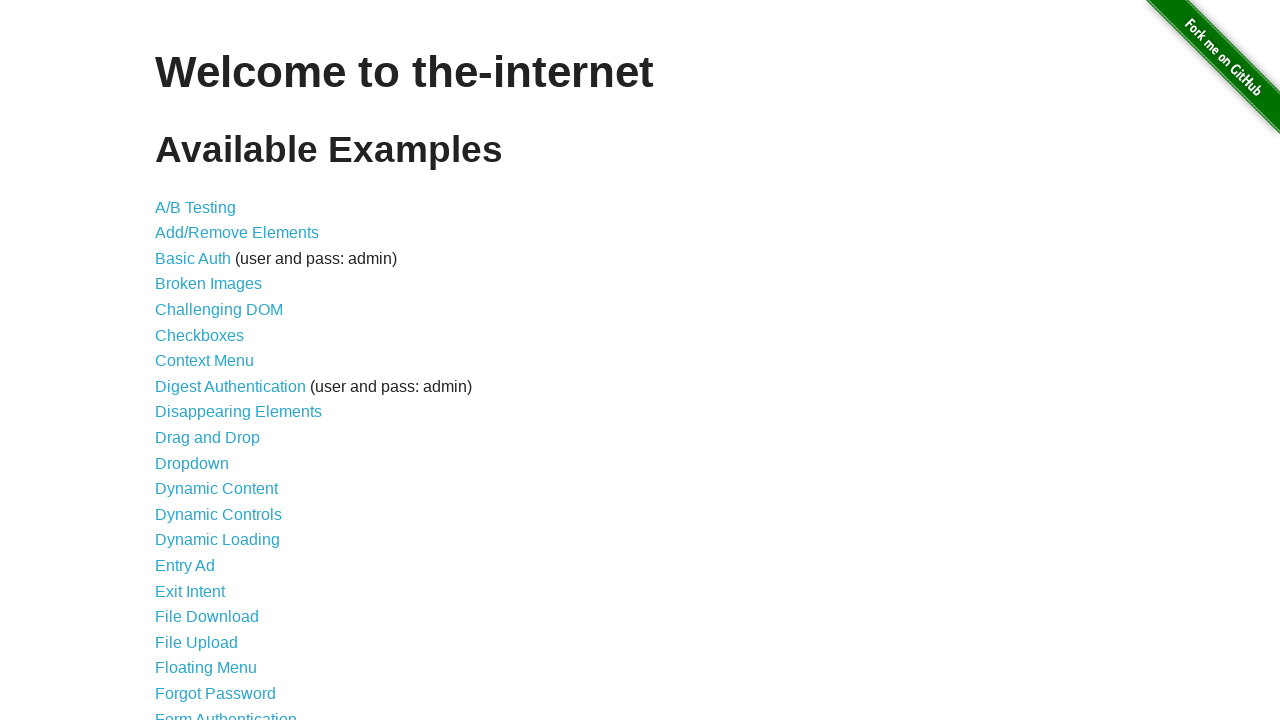

Injected jQuery library into page if not already present
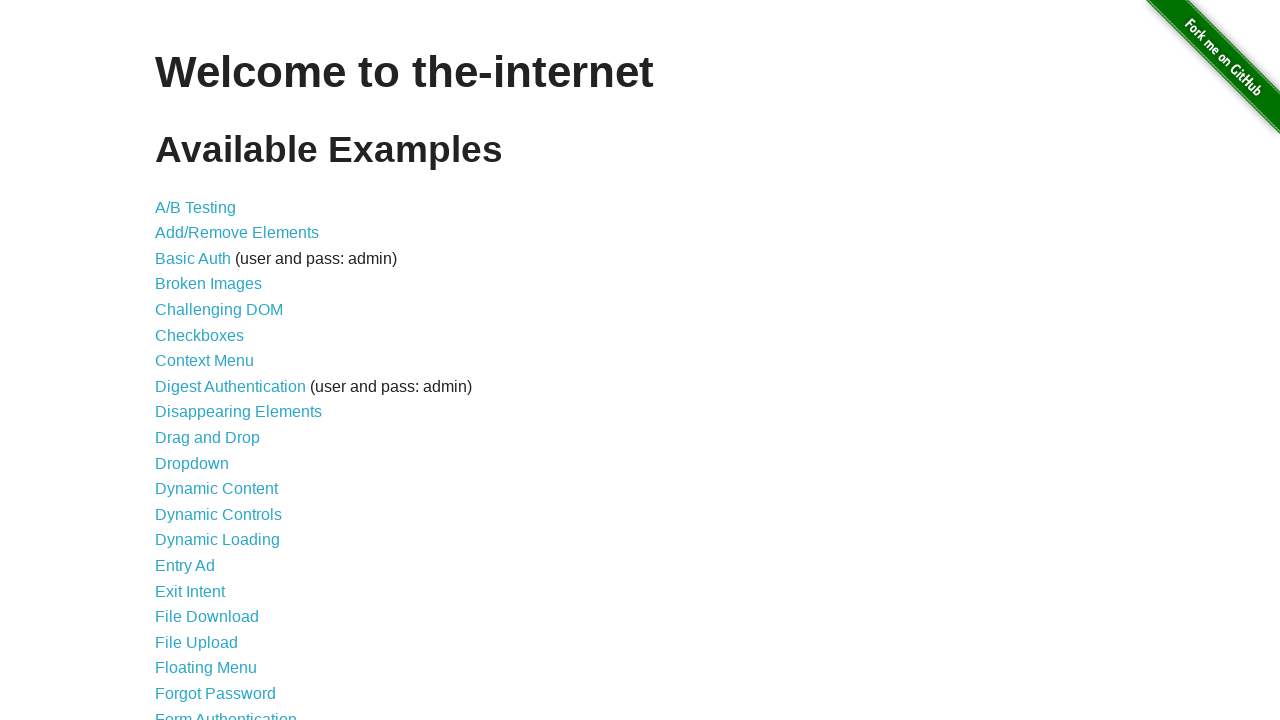

jQuery library loaded successfully
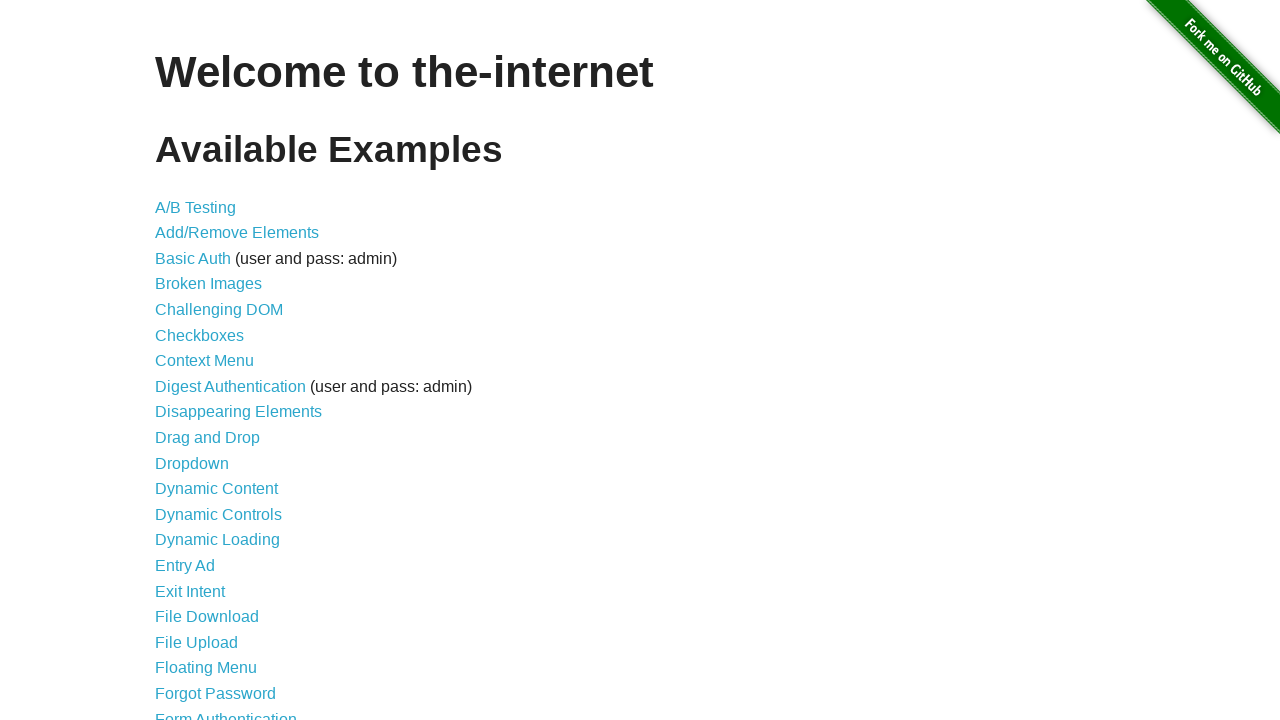

Injected jQuery Growl script into page
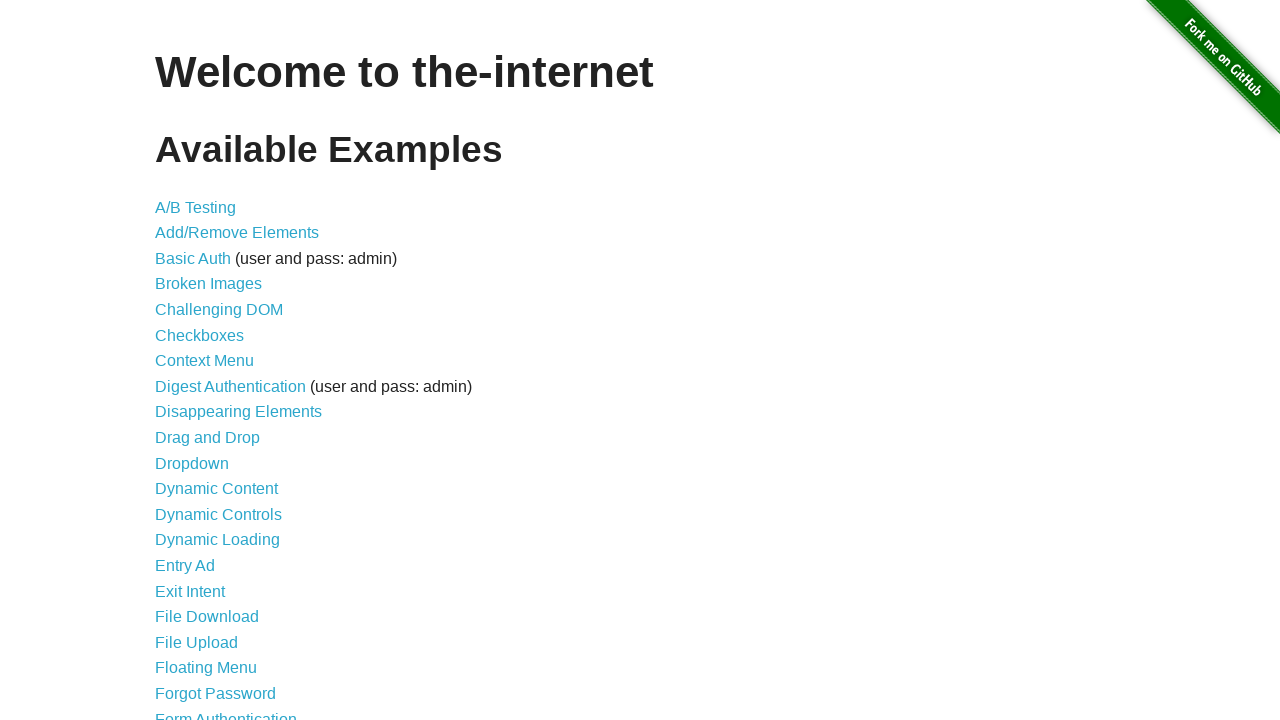

Injected jQuery Growl CSS stylesheet into page
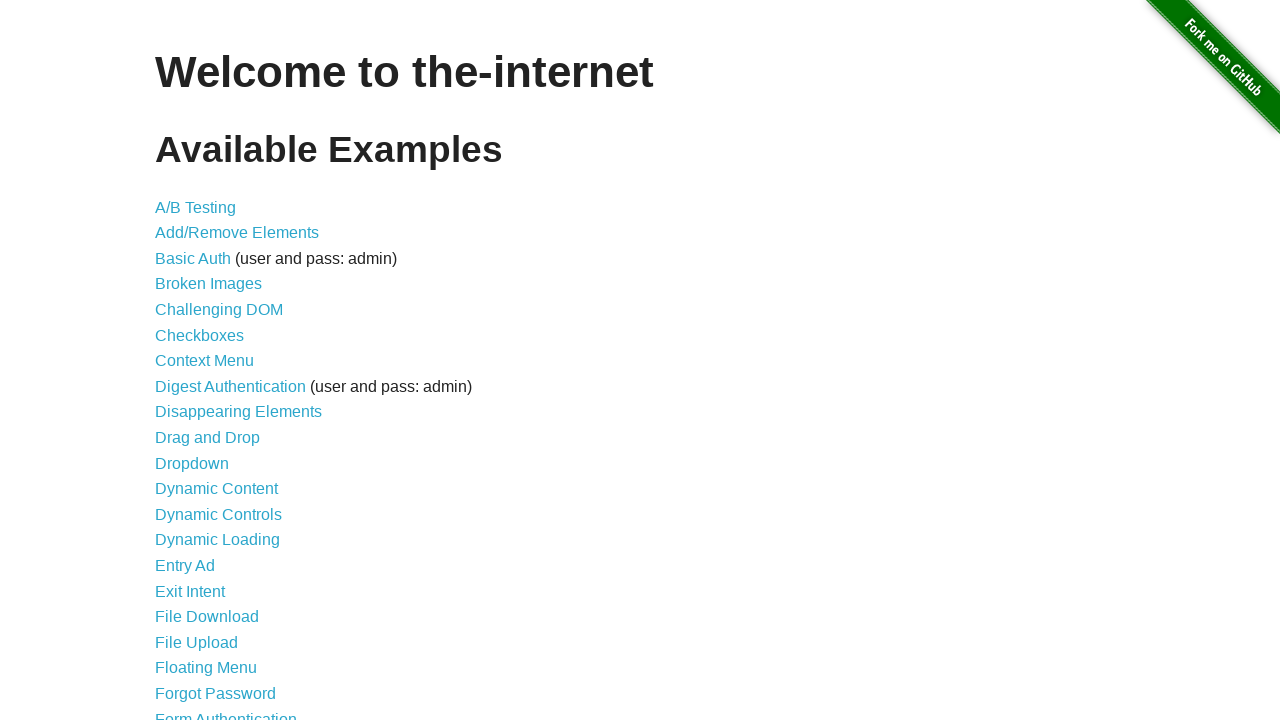

jQuery Growl function became available
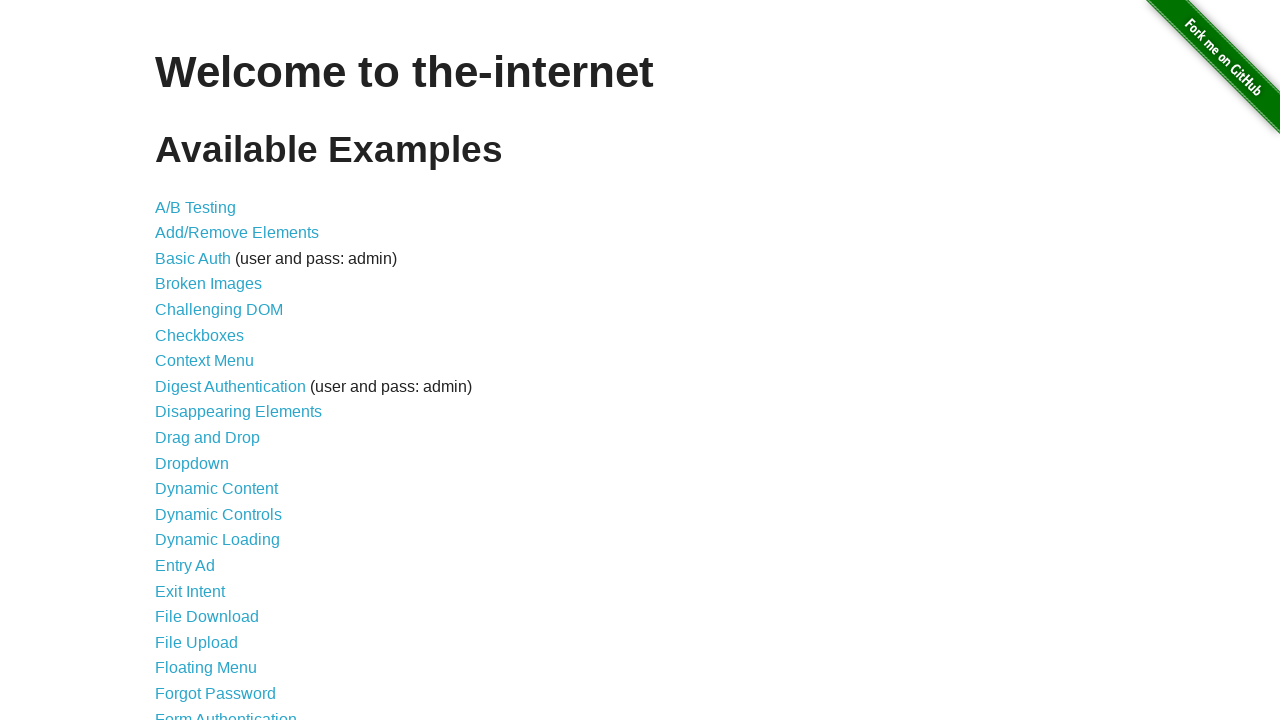

Triggered plain jQuery Growl notification with title 'GET'
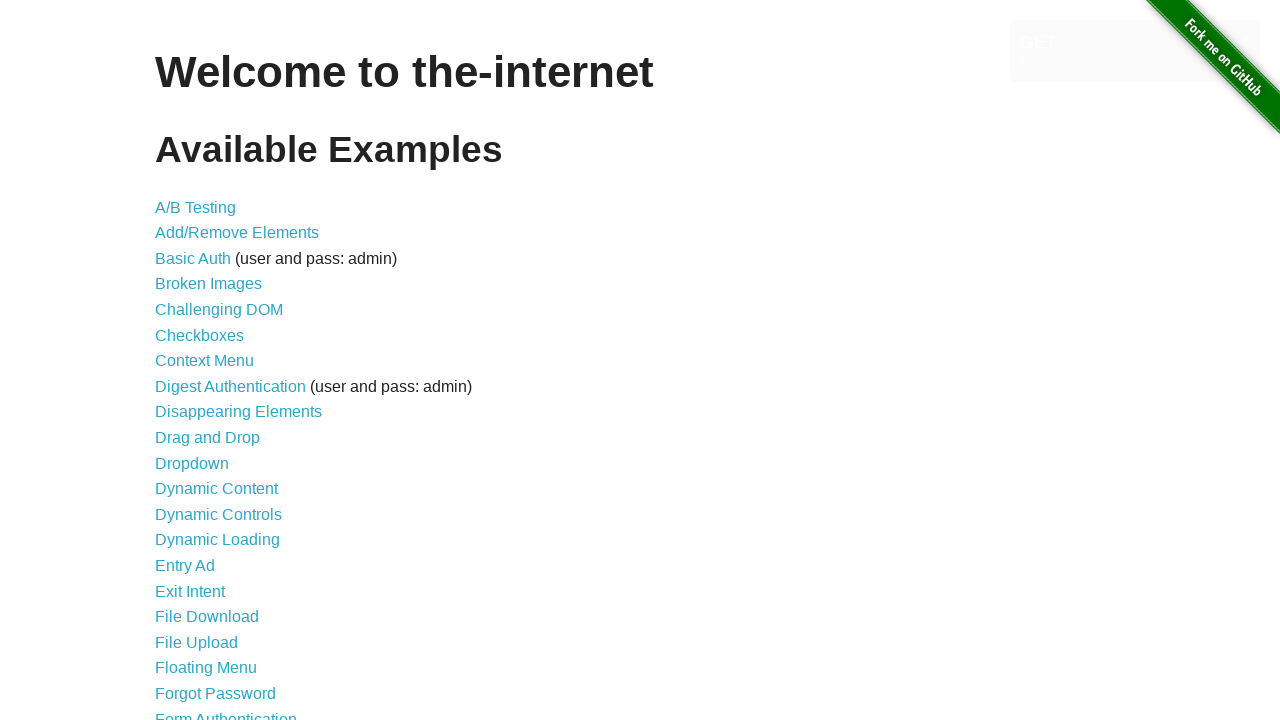

Triggered error notification with red styling
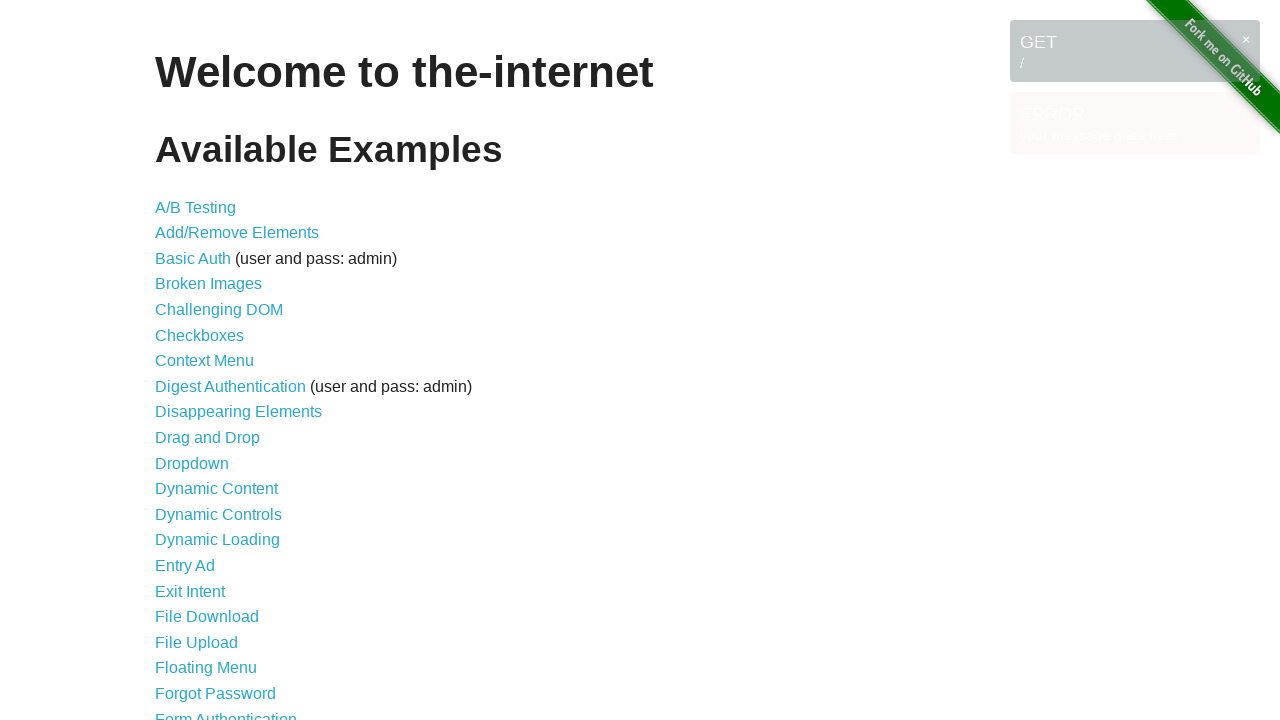

Triggered notice notification
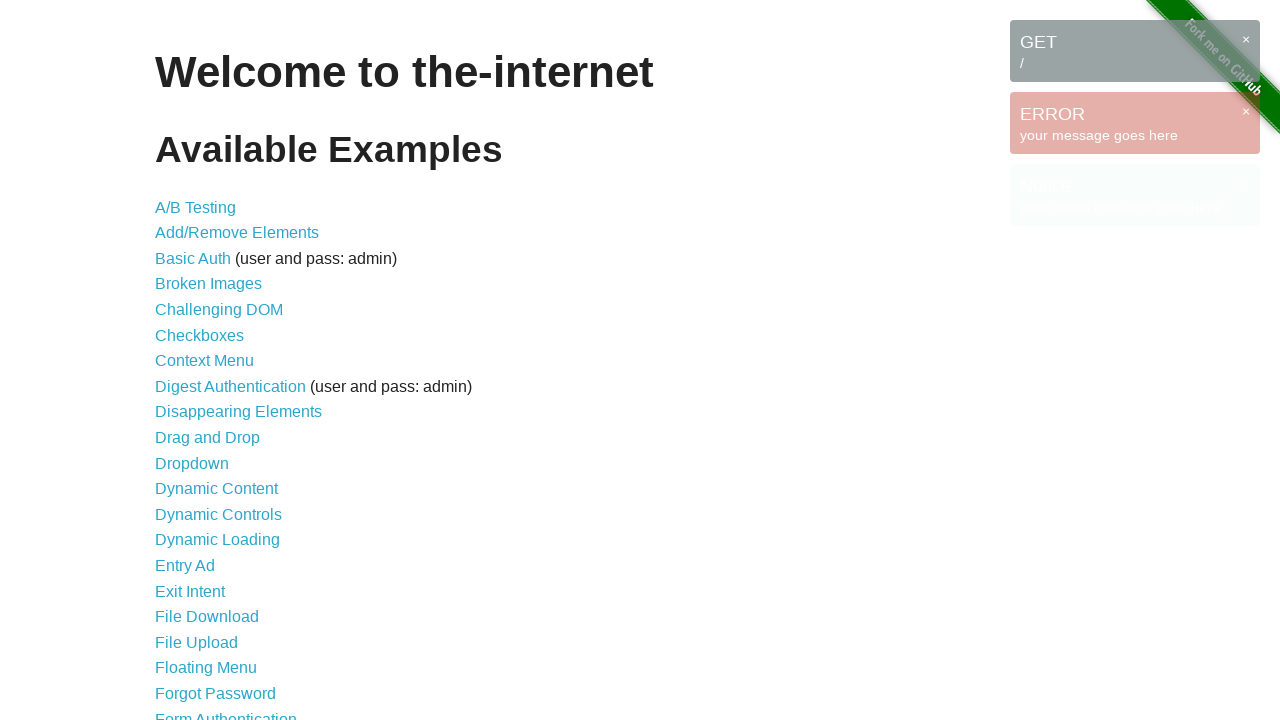

Triggered warning notification with yellow styling
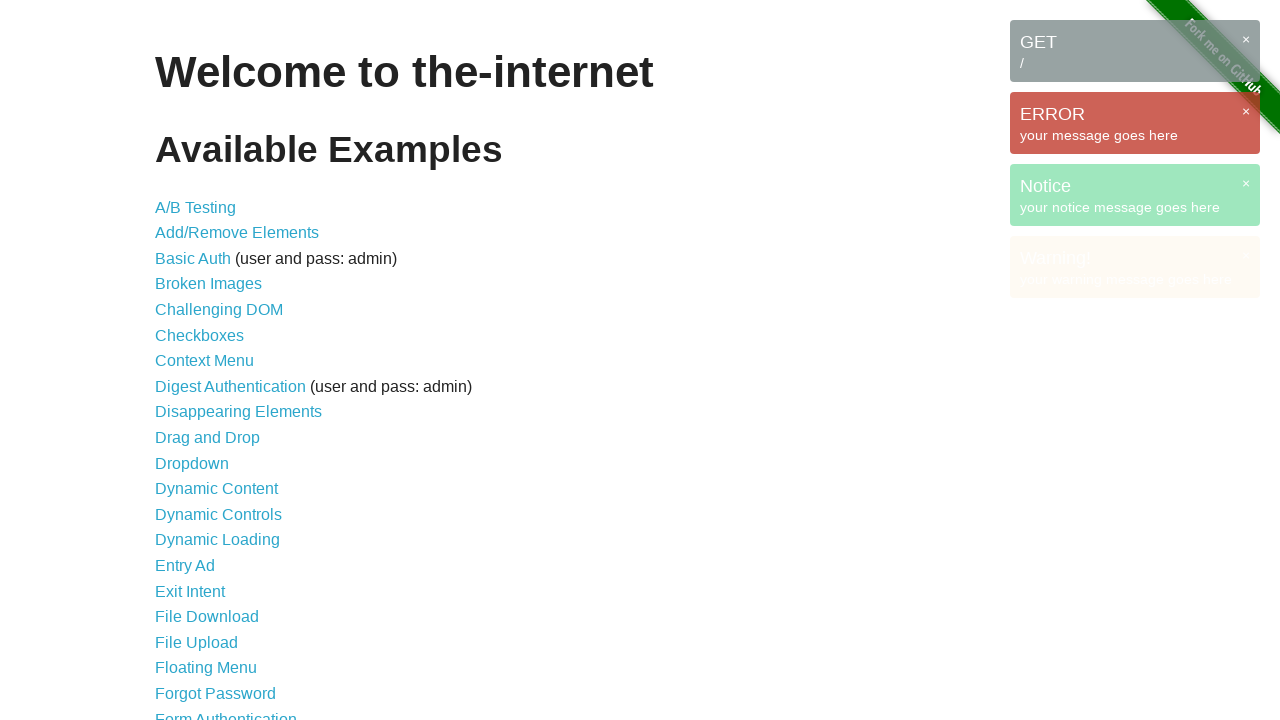

All growl notification messages became visible on page
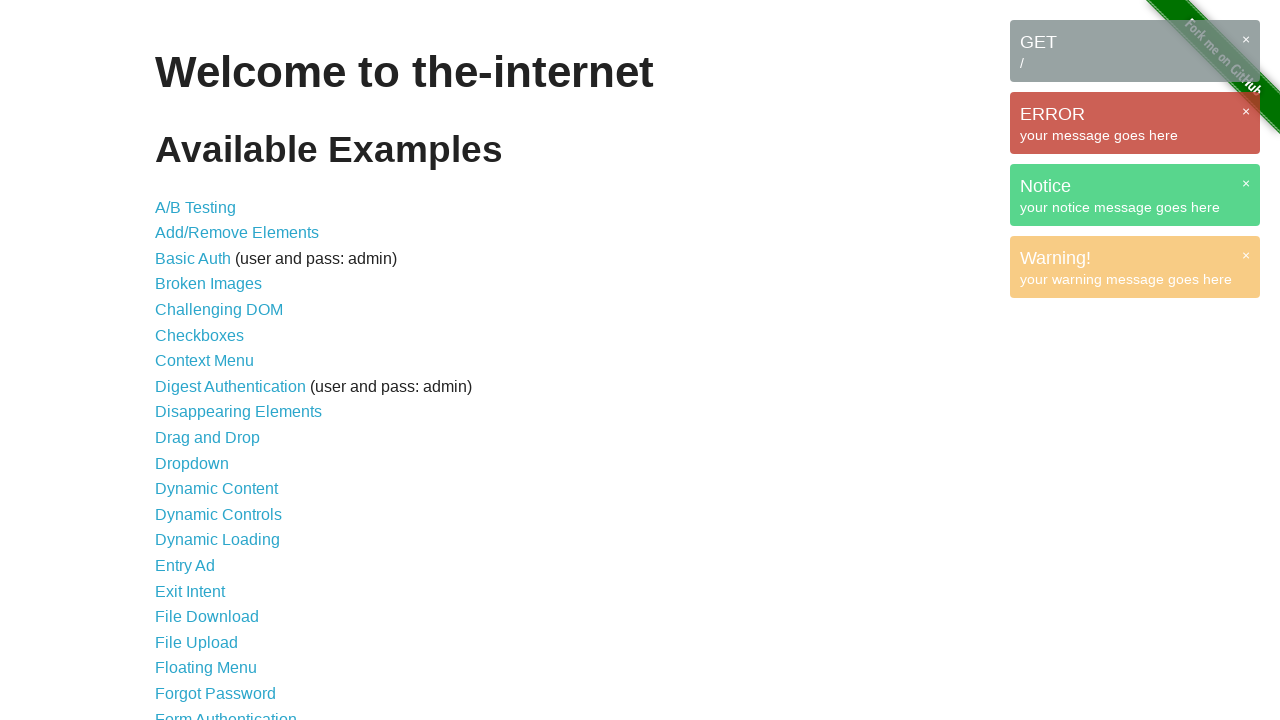

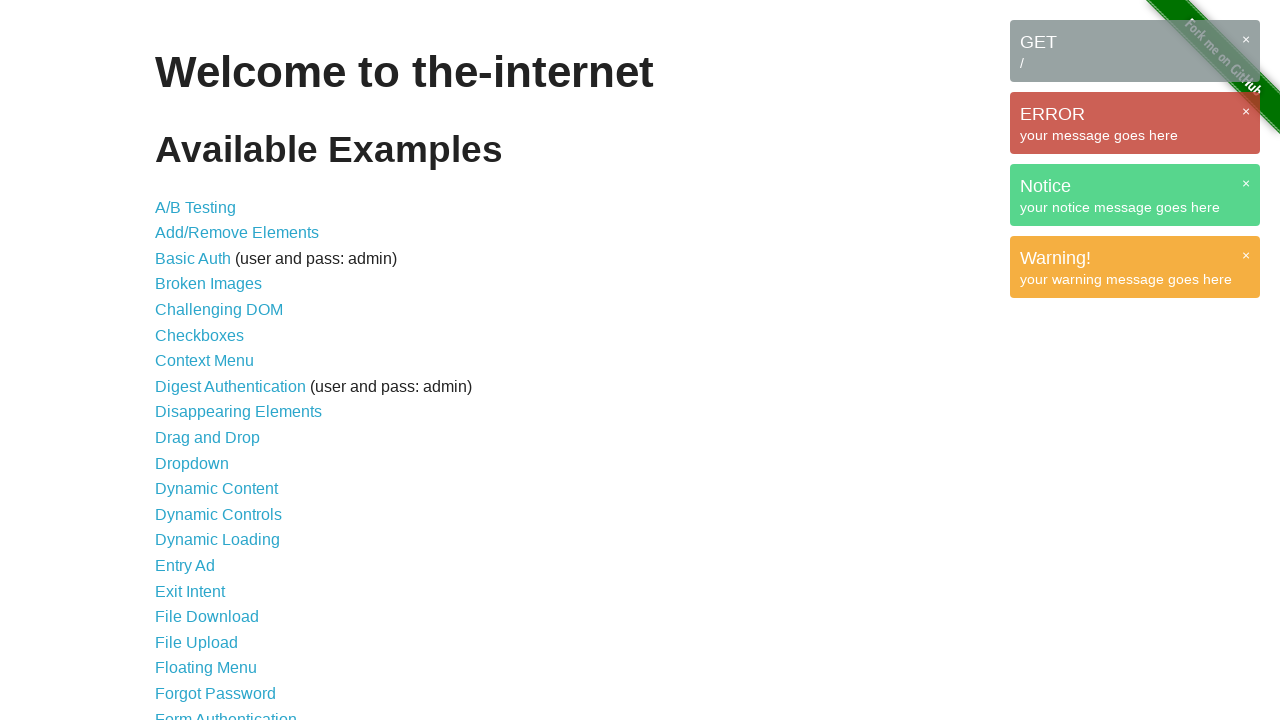